Verifies that exactly 9 products are displayed on the page

Starting URL: https://www.demoblaze.com/index.html#carouselExampleIndicators

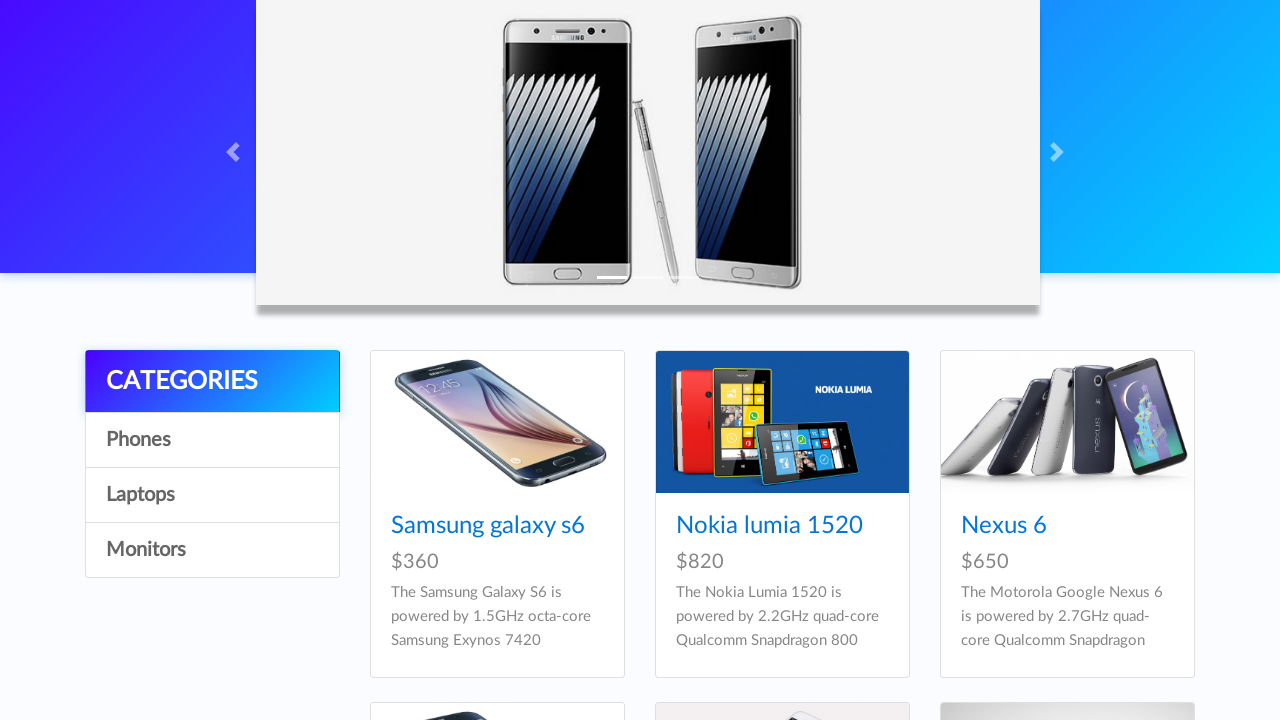

Waited for all 9 products to load on the carousel page
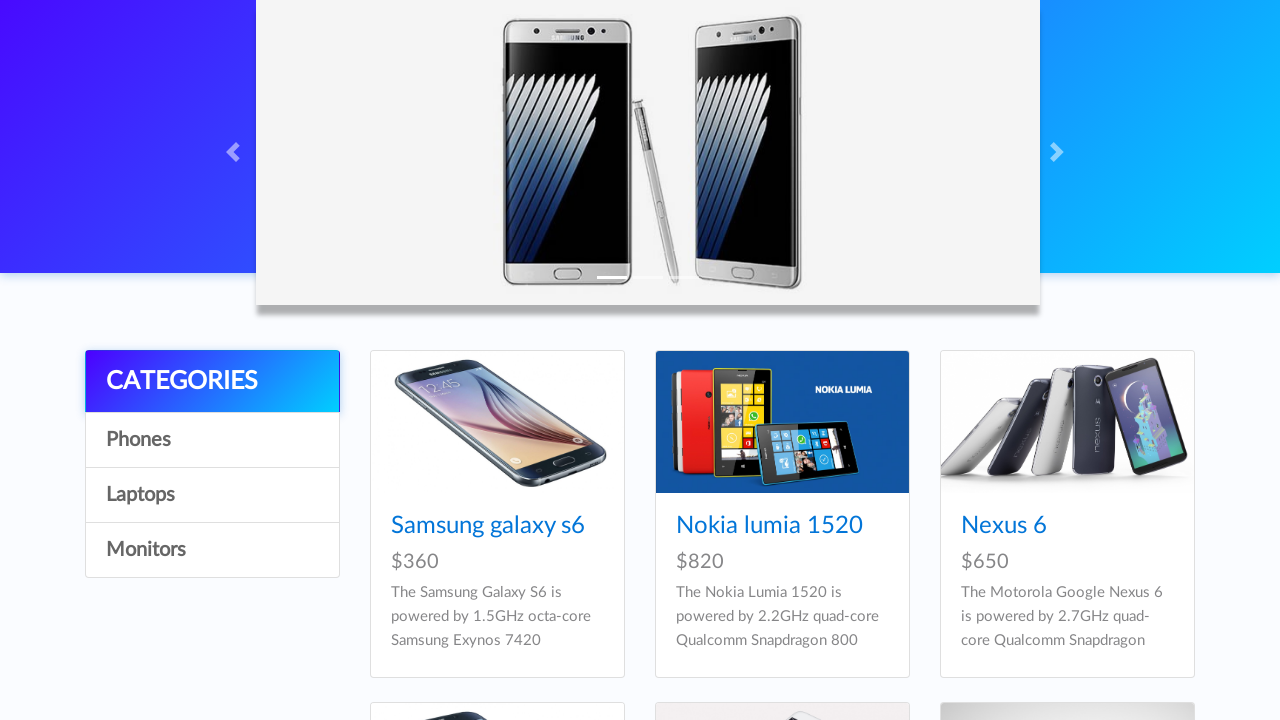

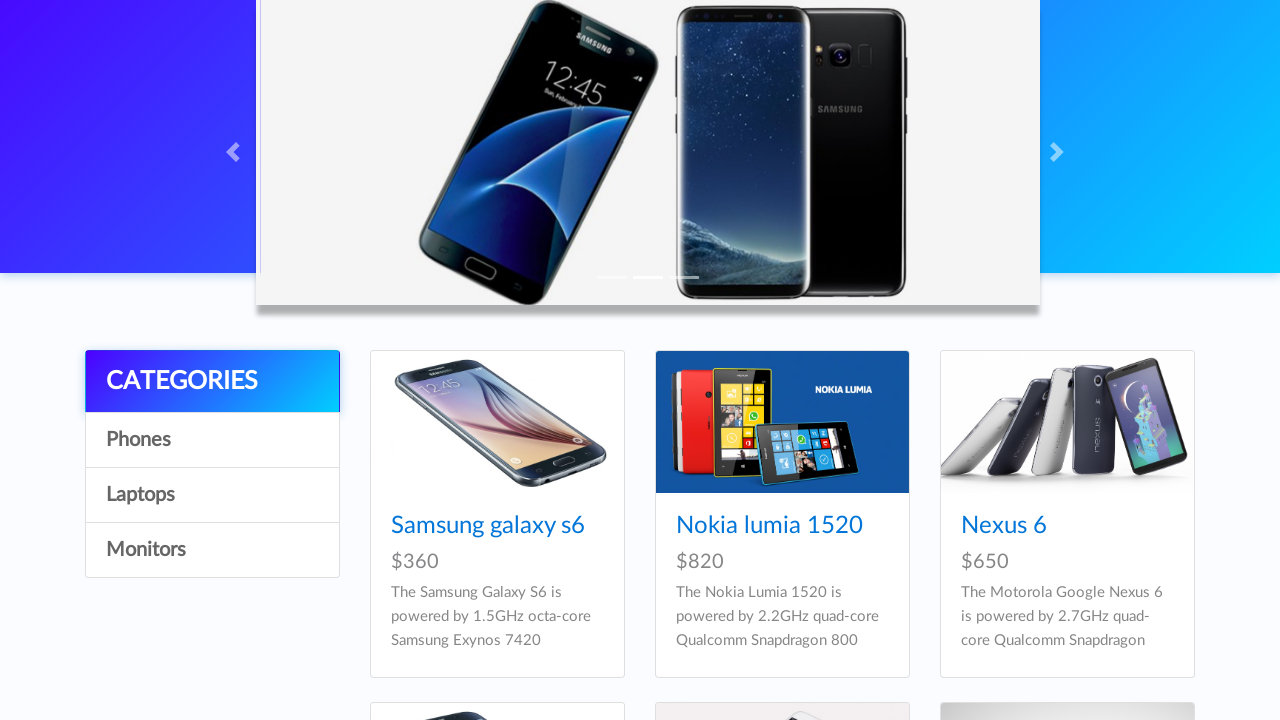